Tests finding elements by name attribute on a hotel booking page by locating the hotel location field

Starting URL: https://hotel-testlab.coderslab.pl/en/

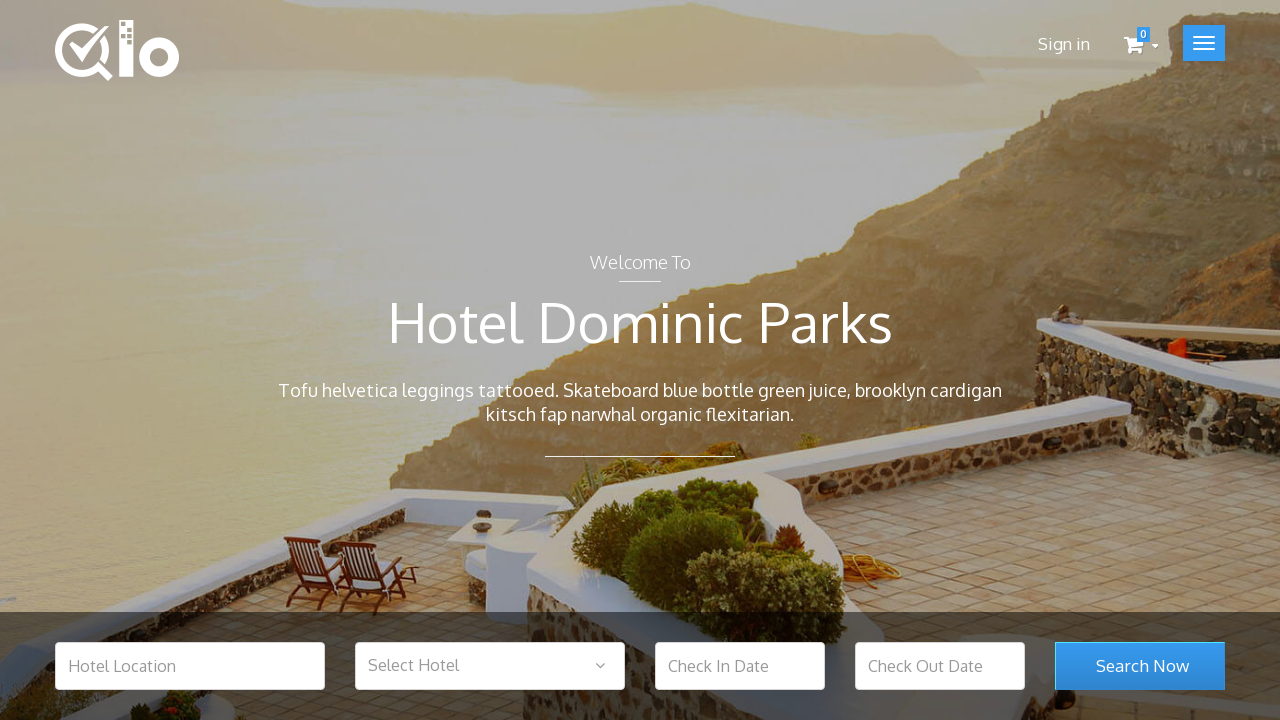

Hotel location input field is visible
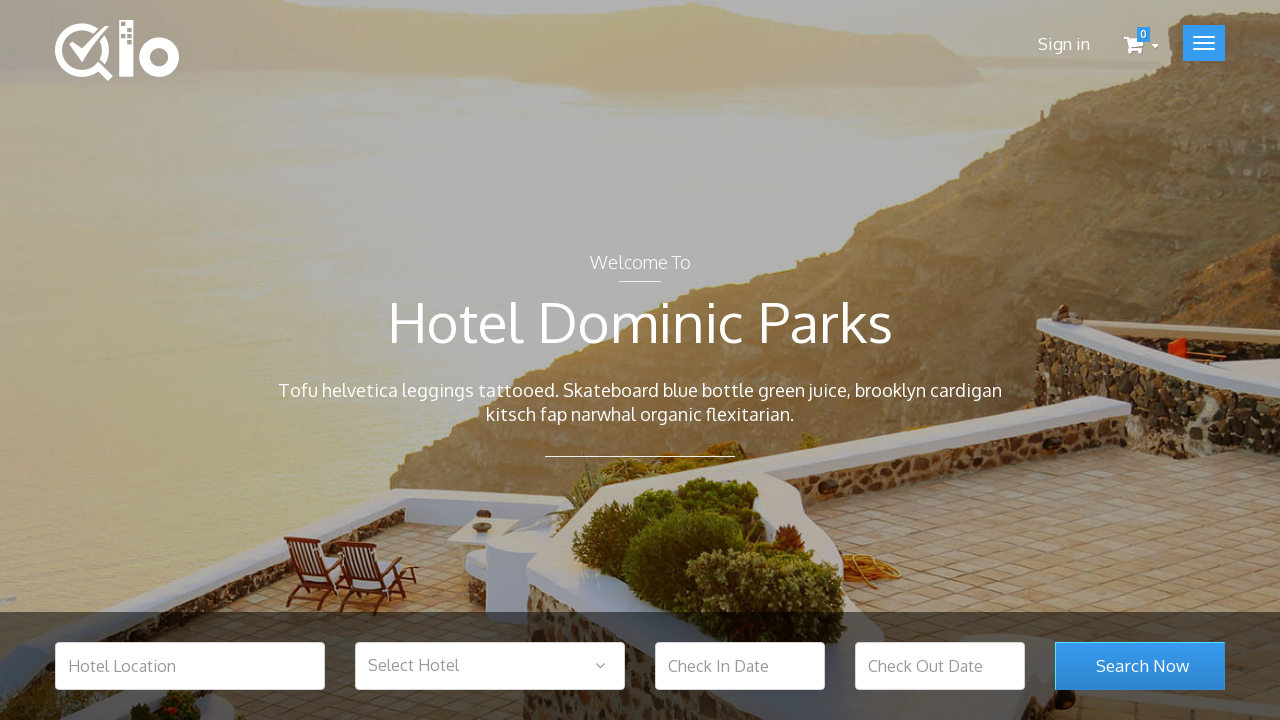

Filled hotel location field with 'Krakow' on input[name='hotel_location']
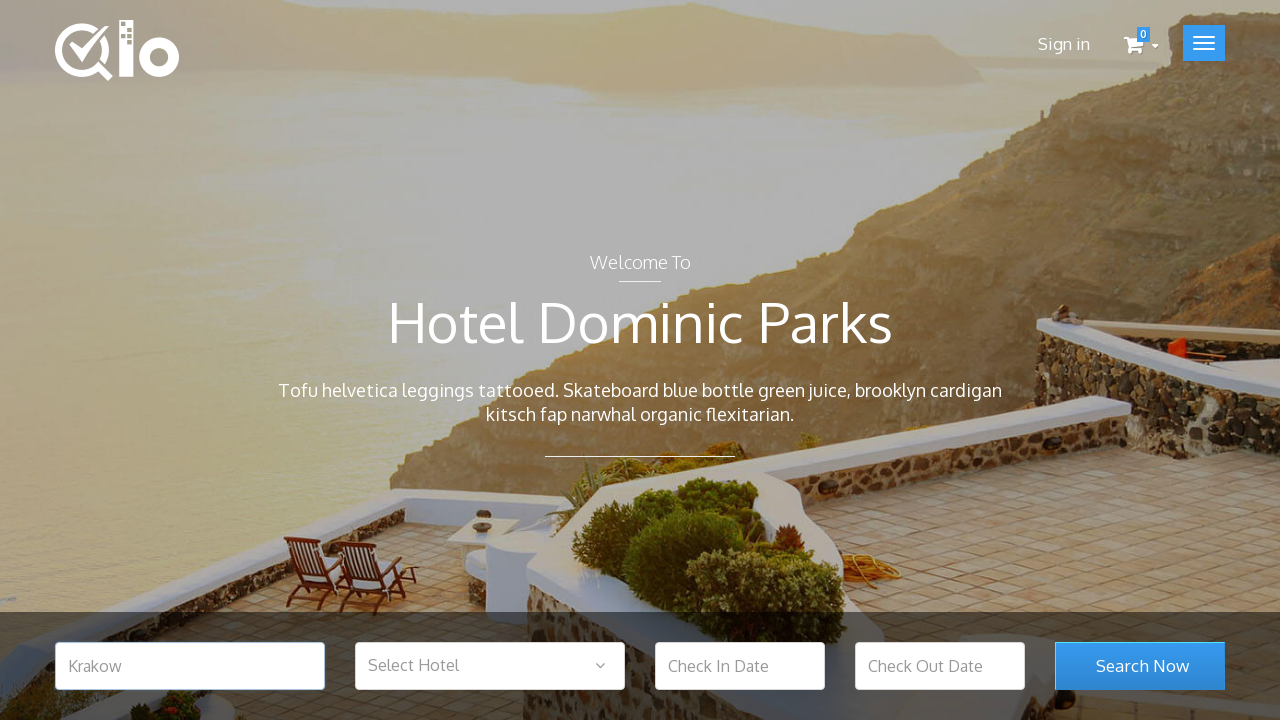

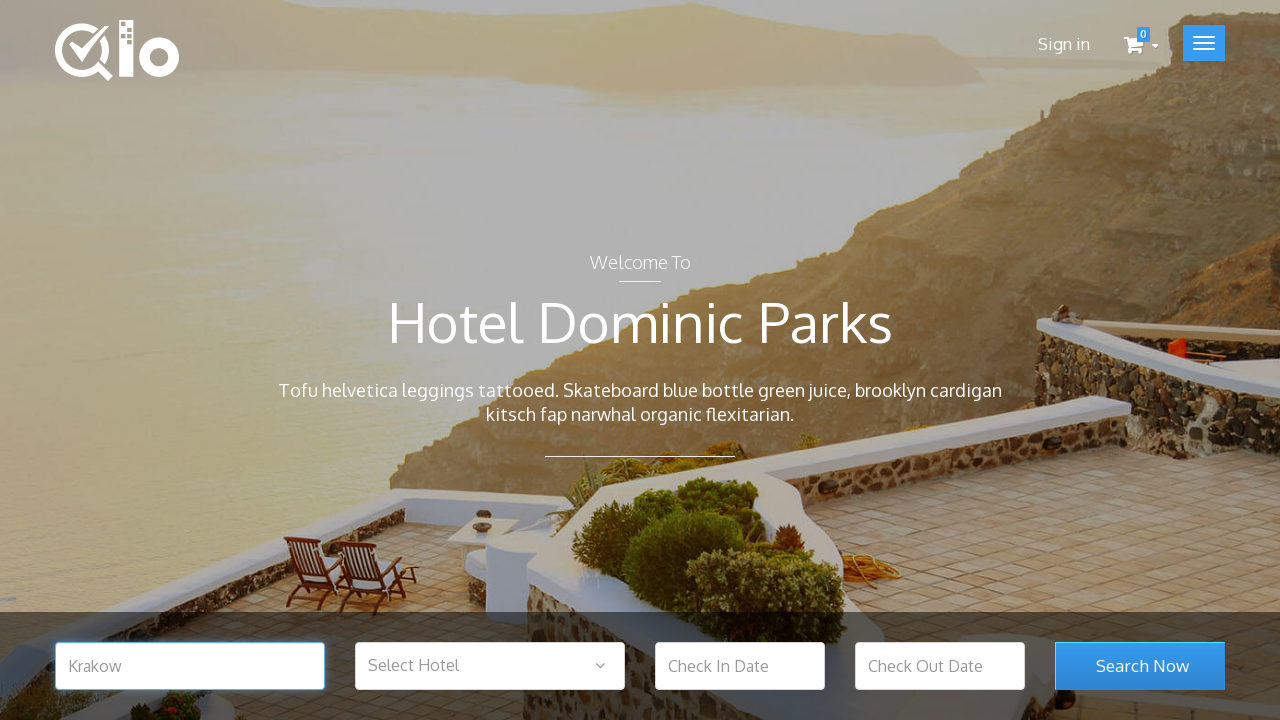